Tests file upload functionality by uploading a file and verifying the success message is displayed

Starting URL: https://the-internet.herokuapp.com/upload

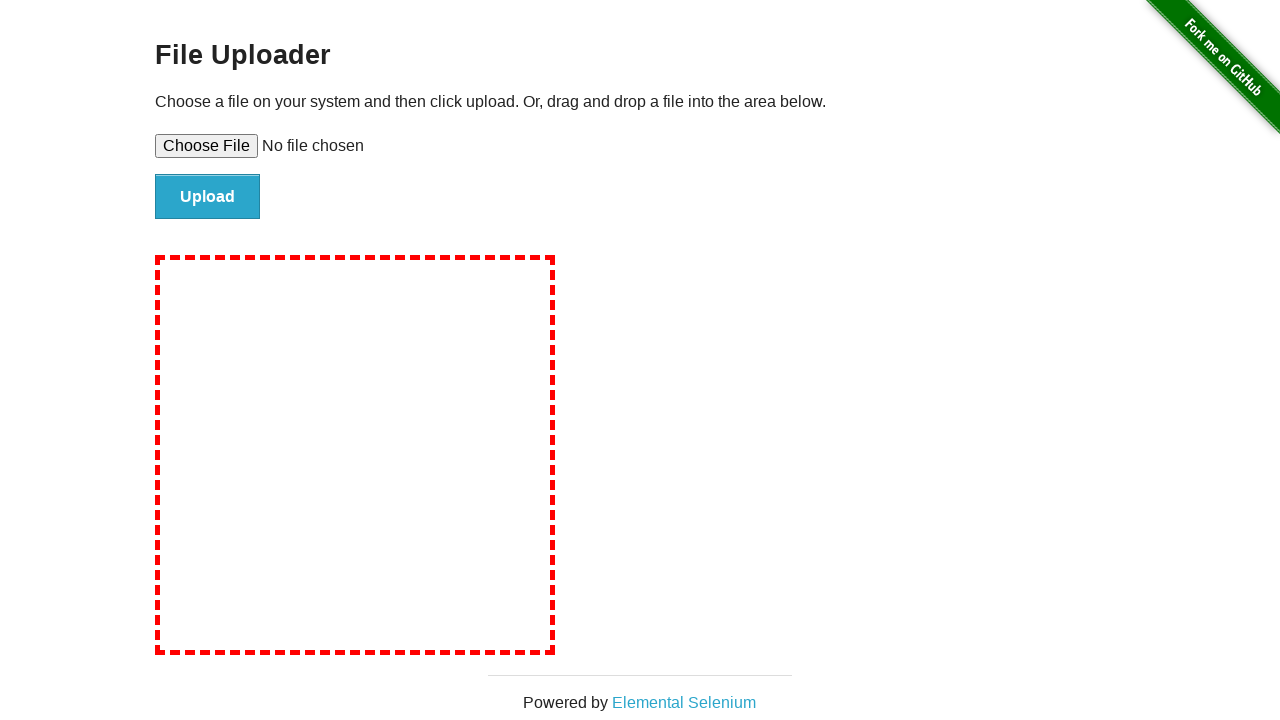

Created temporary test file for upload
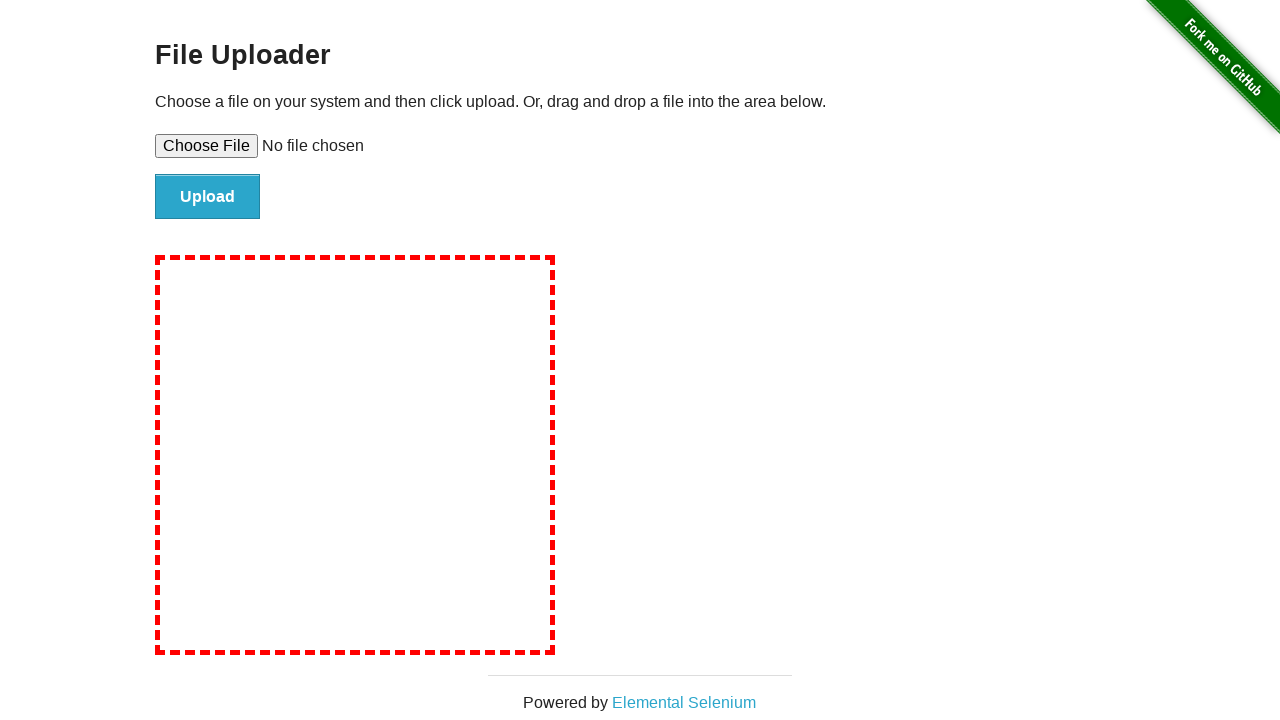

Selected test file for upload
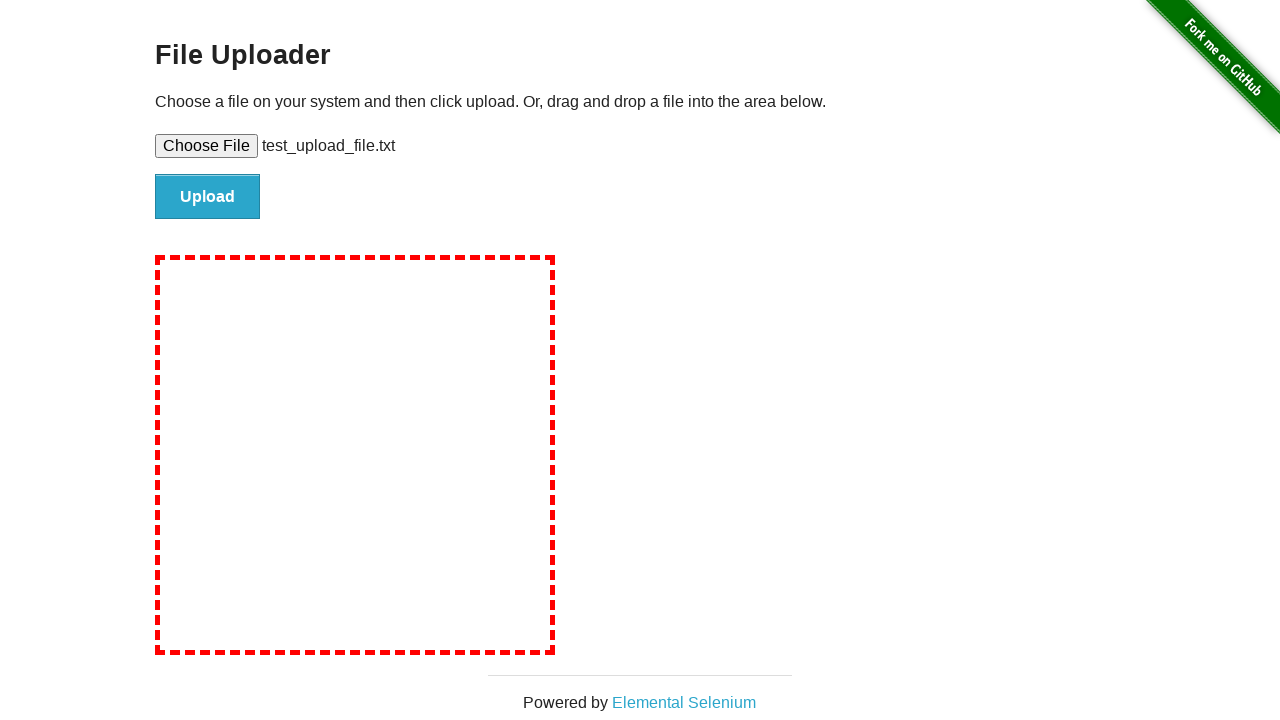

Clicked file submit button at (208, 197) on input#file-submit
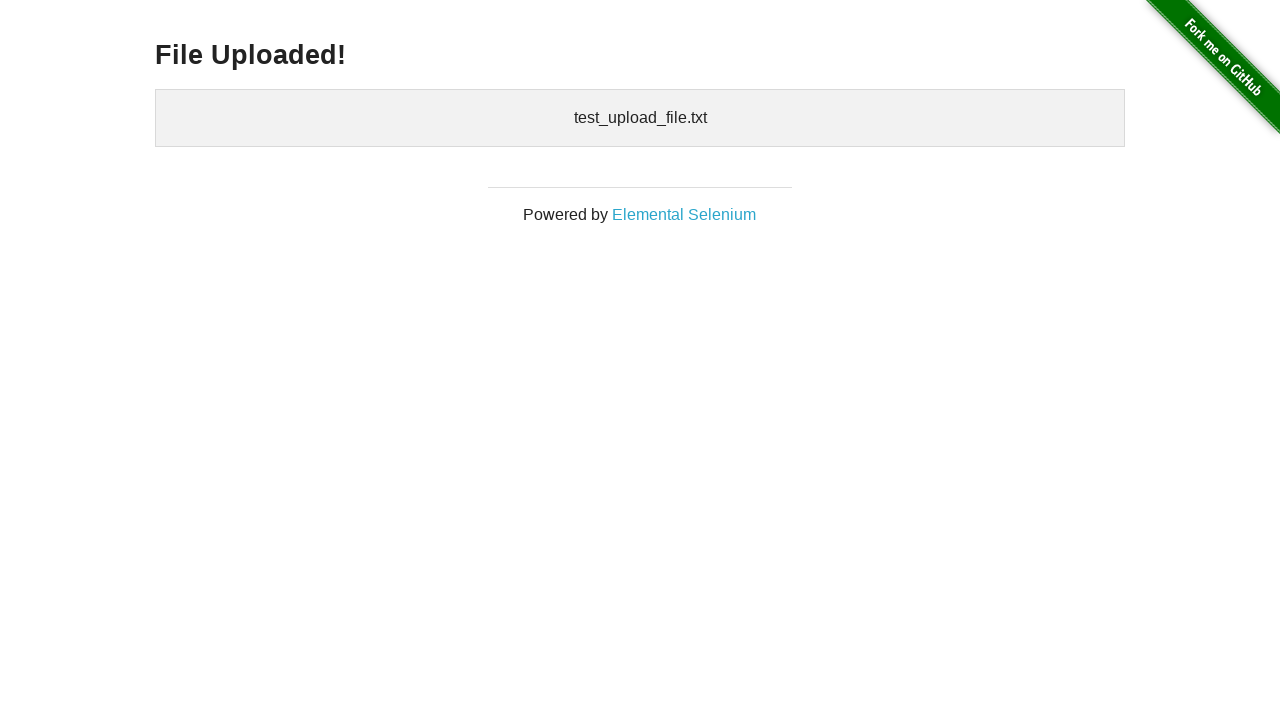

File upload success message displayed
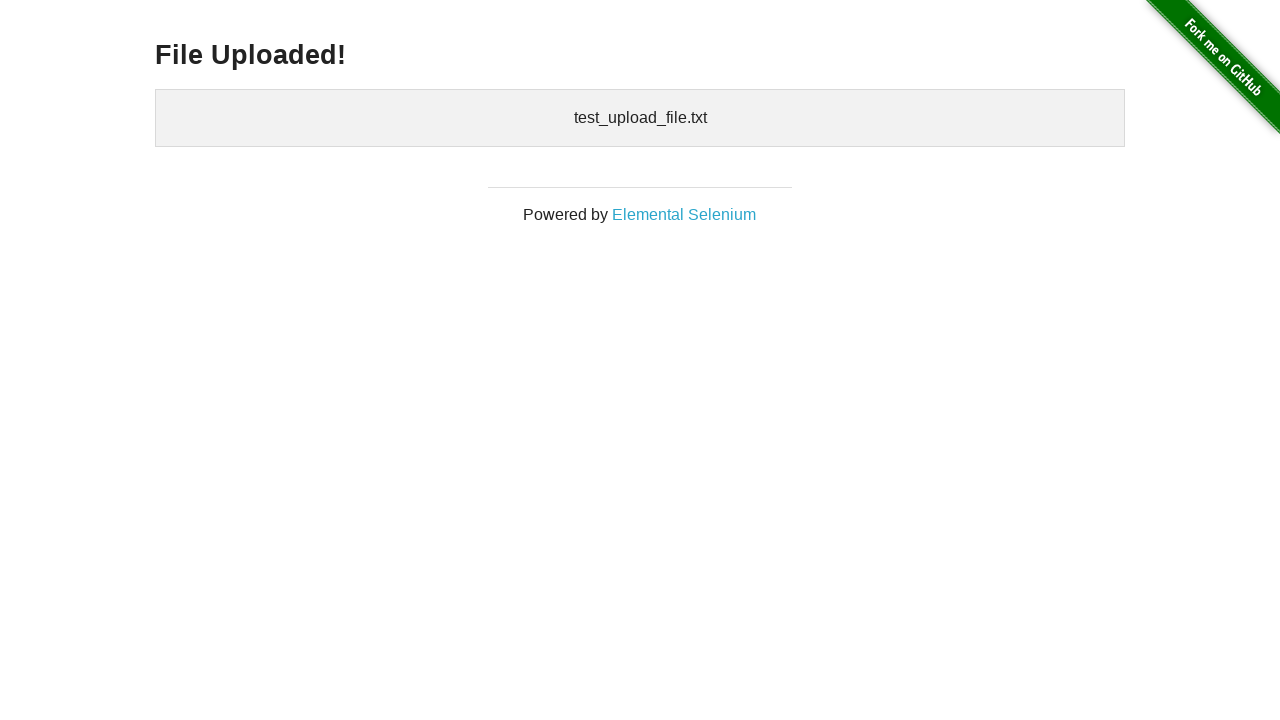

Cleaned up temporary test file
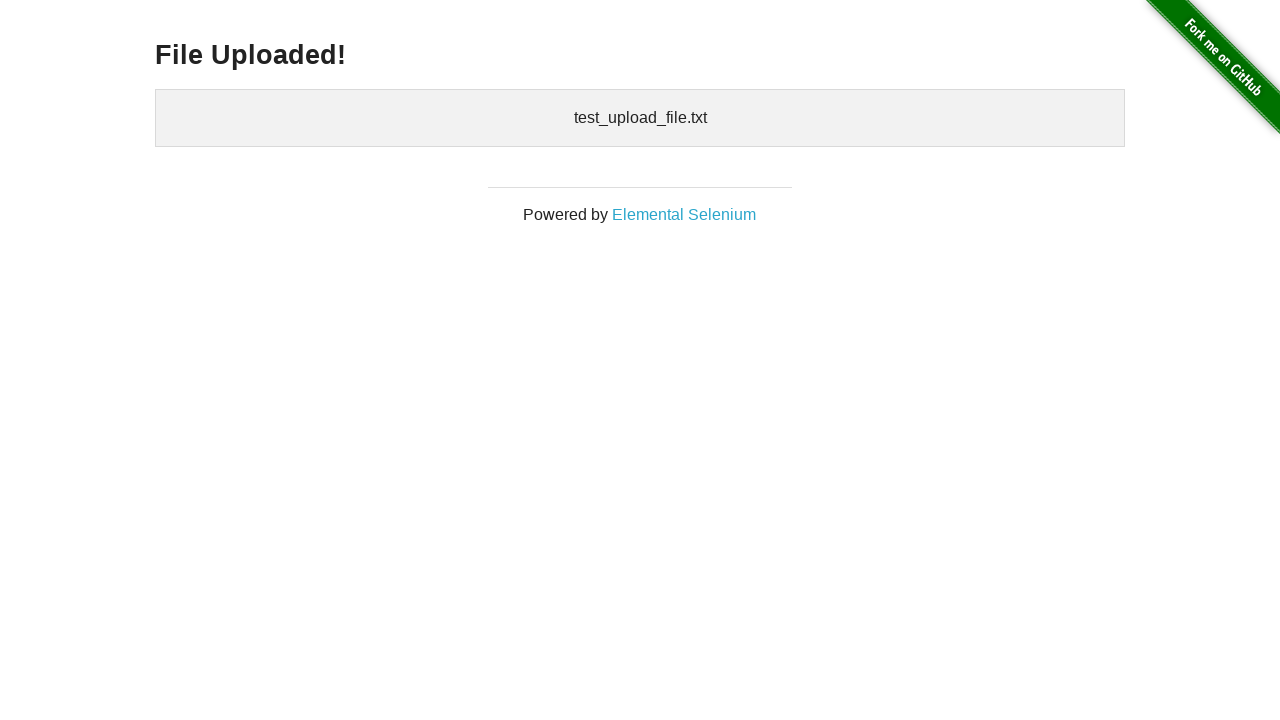

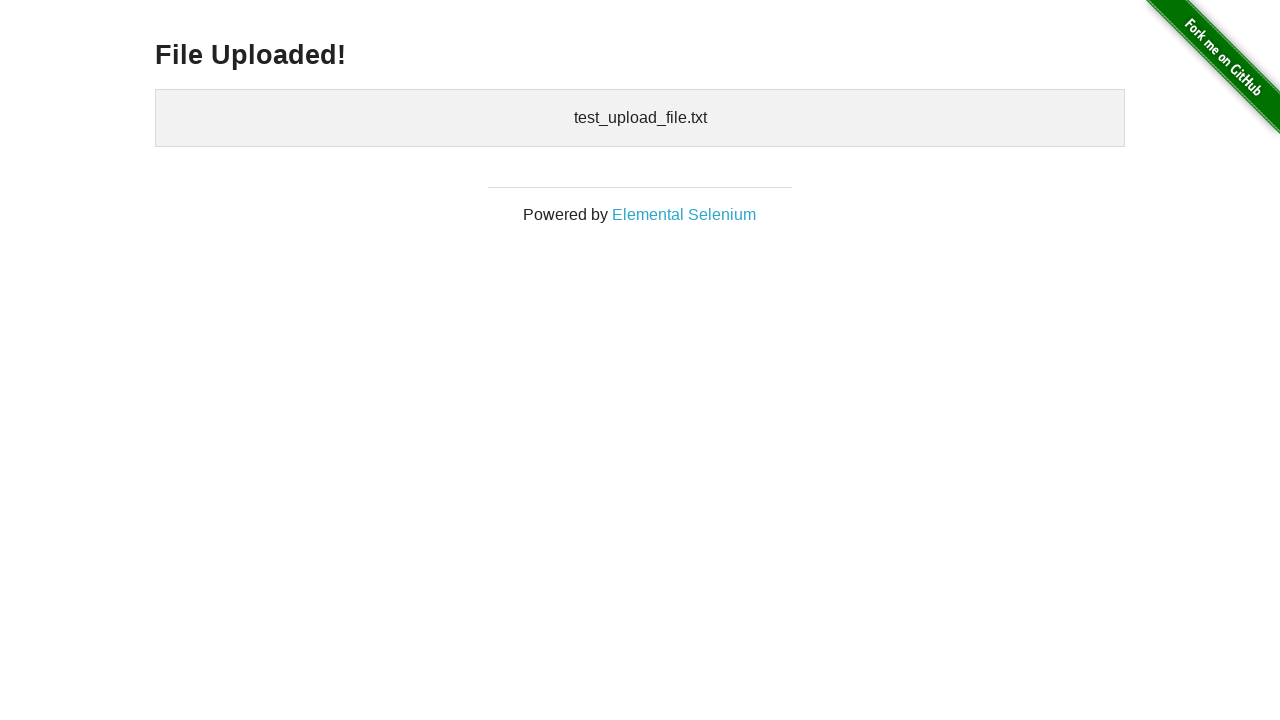